Tests the ability to inject jQuery and jQuery Growl library into a page and display notification messages using JavaScript execution.

Starting URL: http://the-internet.herokuapp.com

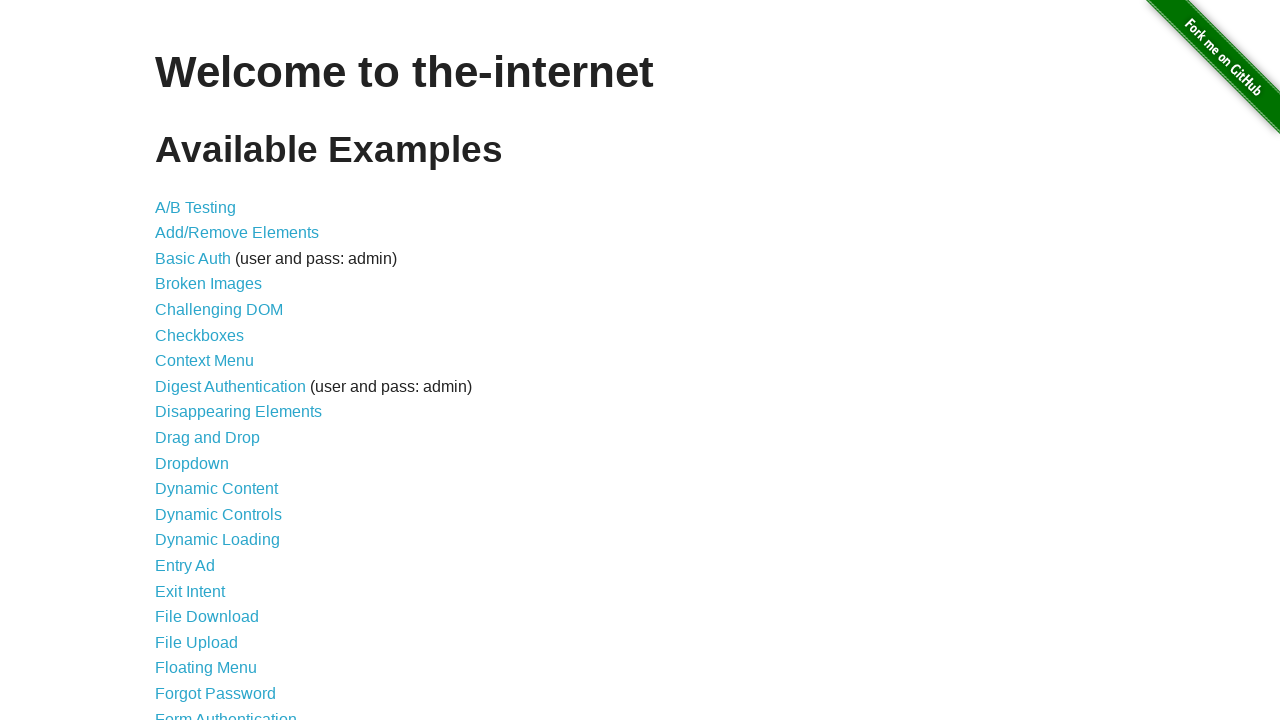

Navigated to the-internet.herokuapp.com
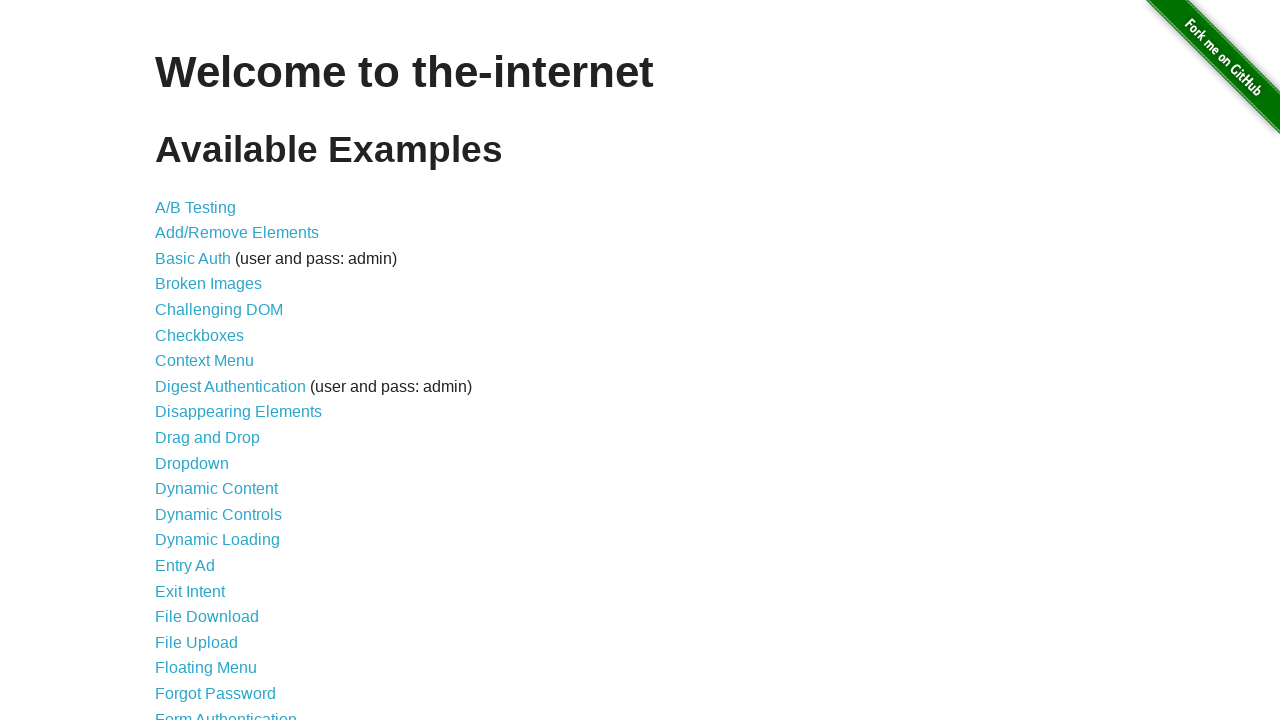

Injected jQuery library into page
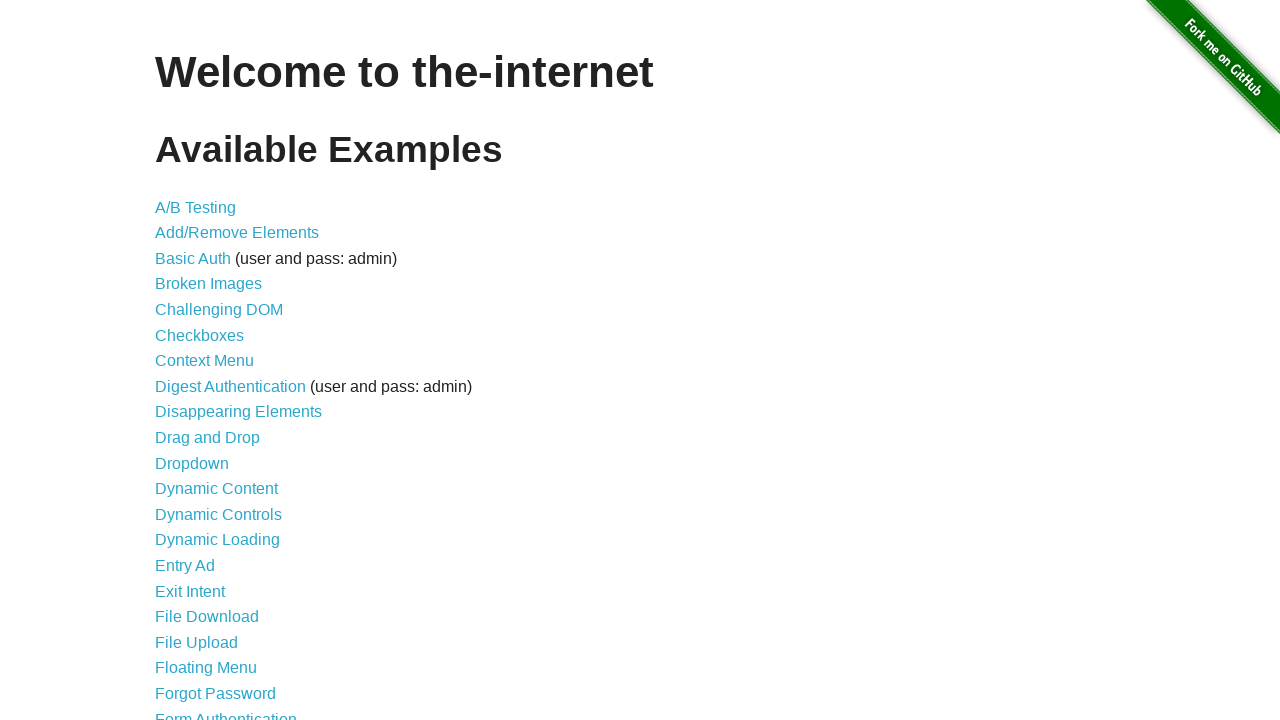

jQuery library loaded successfully
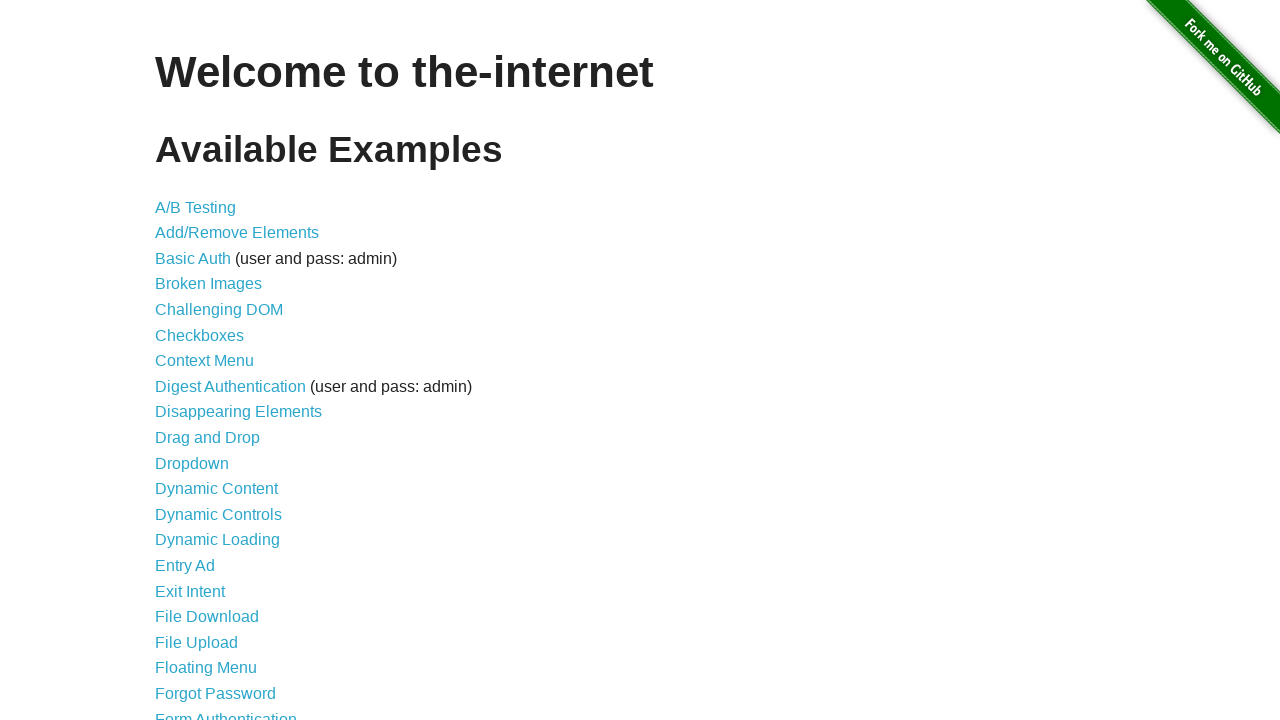

Loaded jQuery Growl script
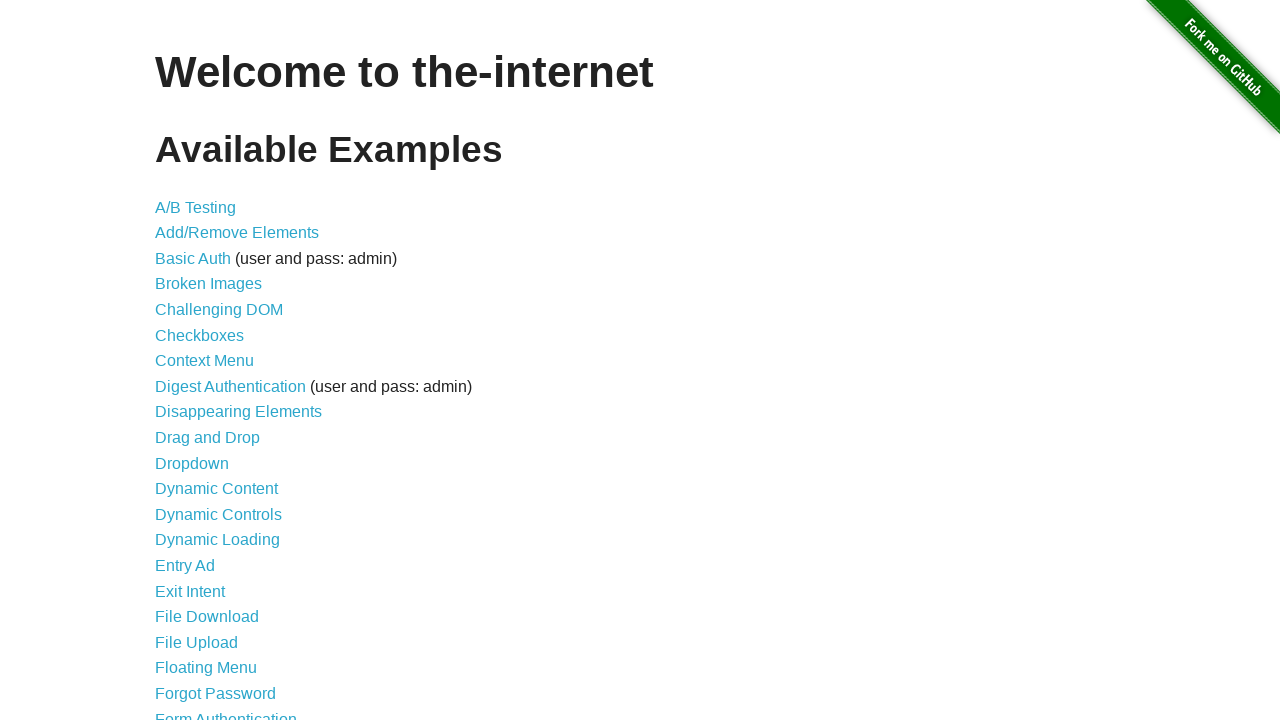

Added jQuery Growl CSS styles to page
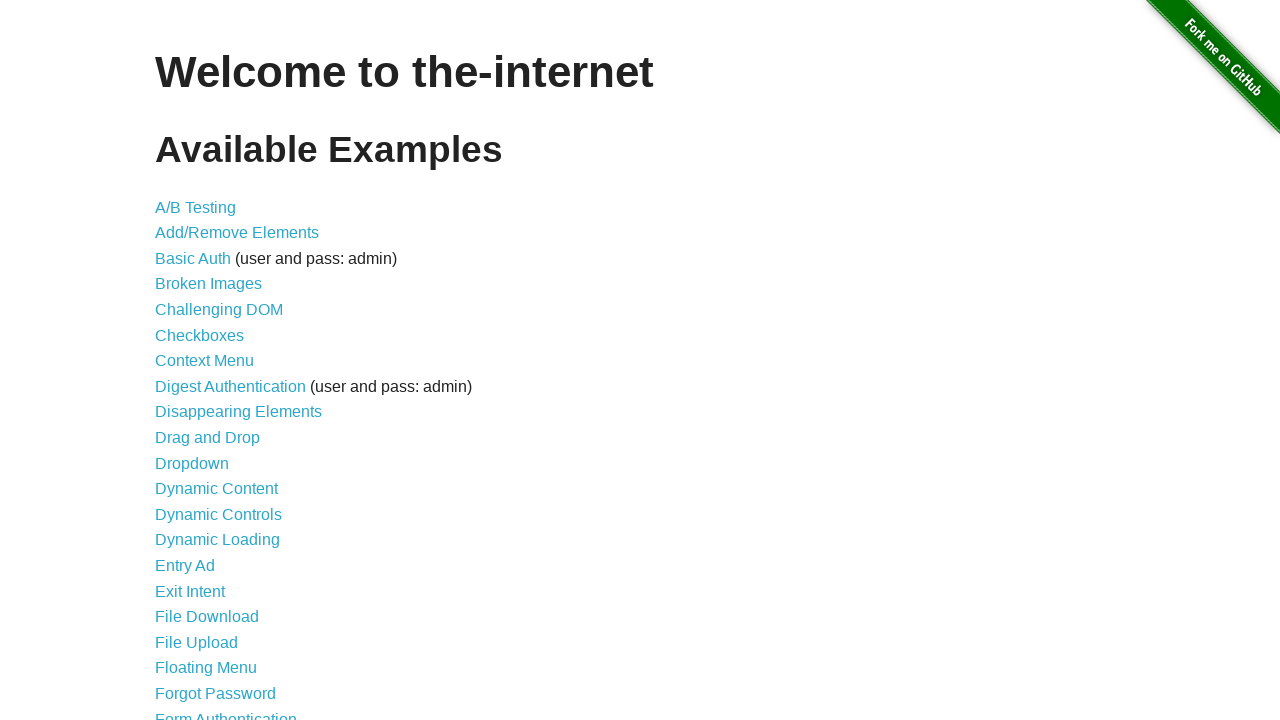

Waited 1 second for Growl to initialize
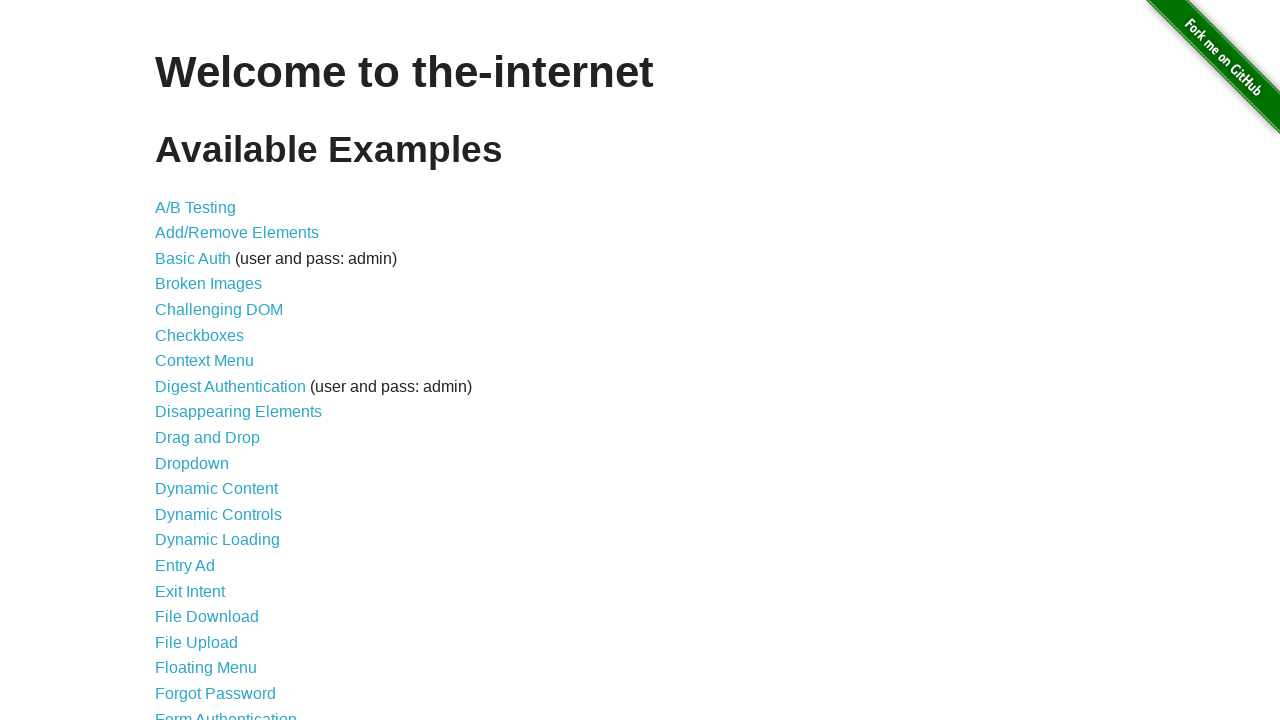

Displayed default Growl notification with title 'GET' and message '/'
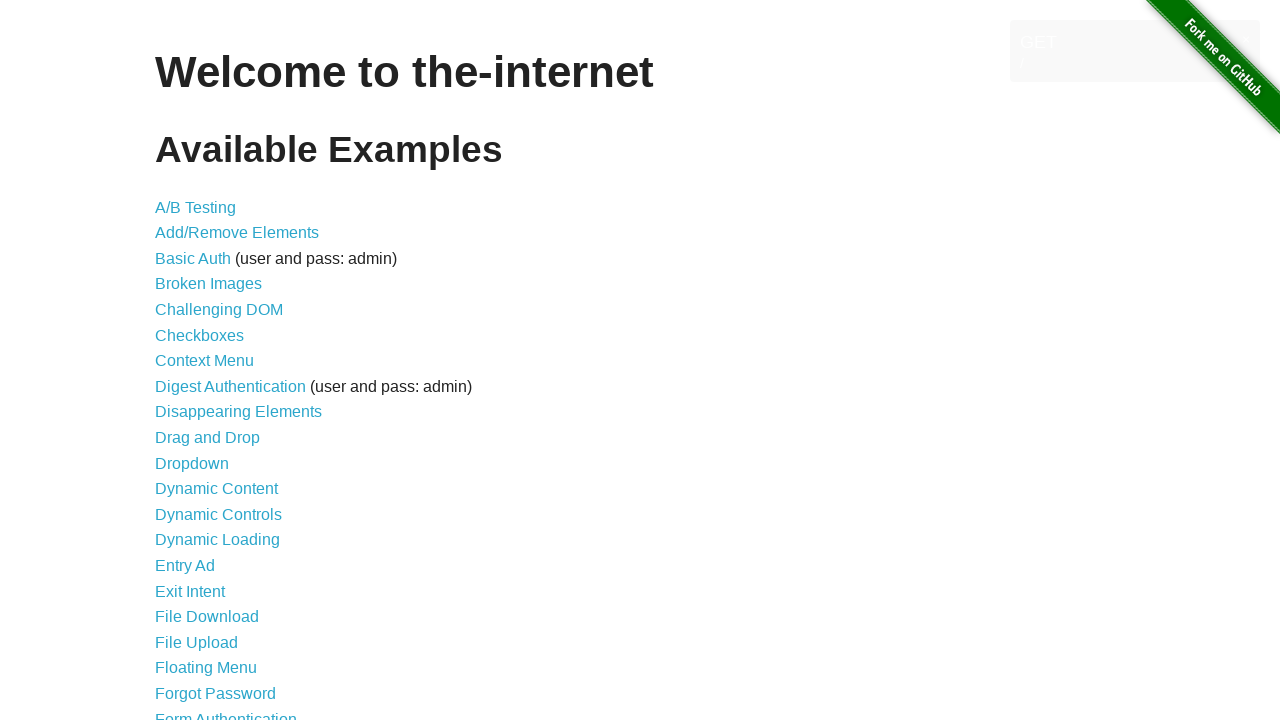

Displayed error Growl notification
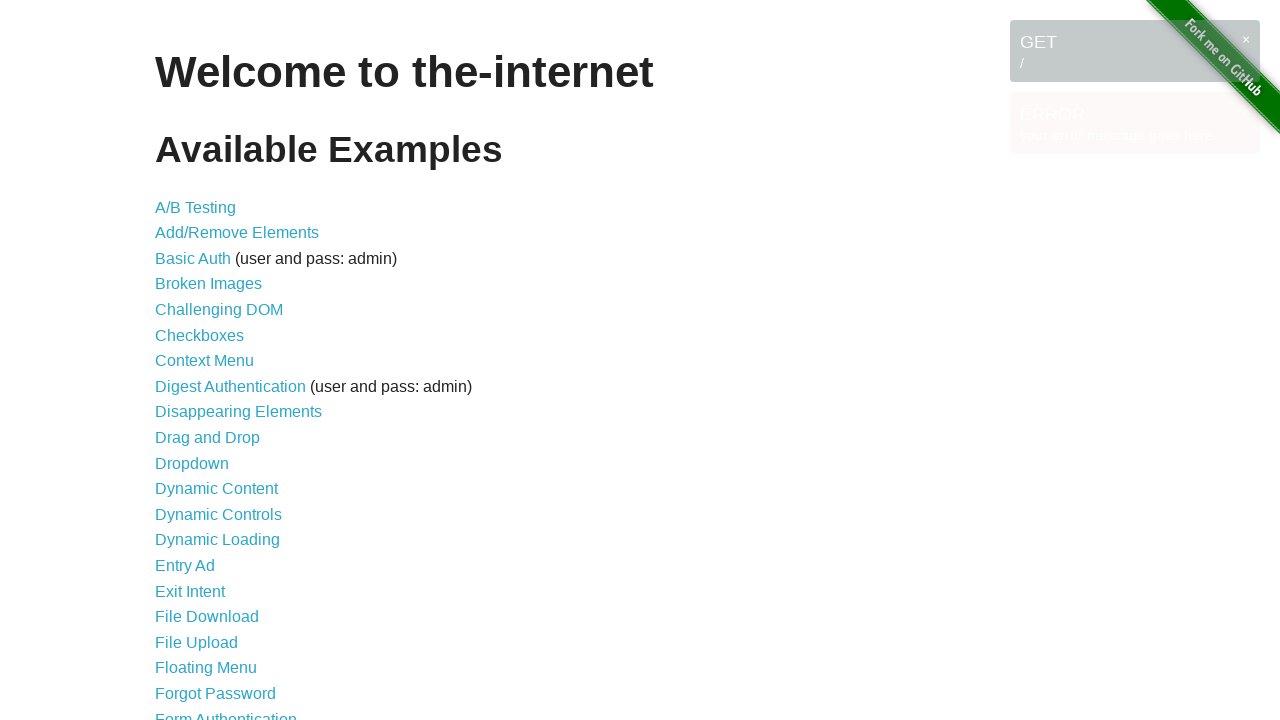

Displayed notice Growl notification
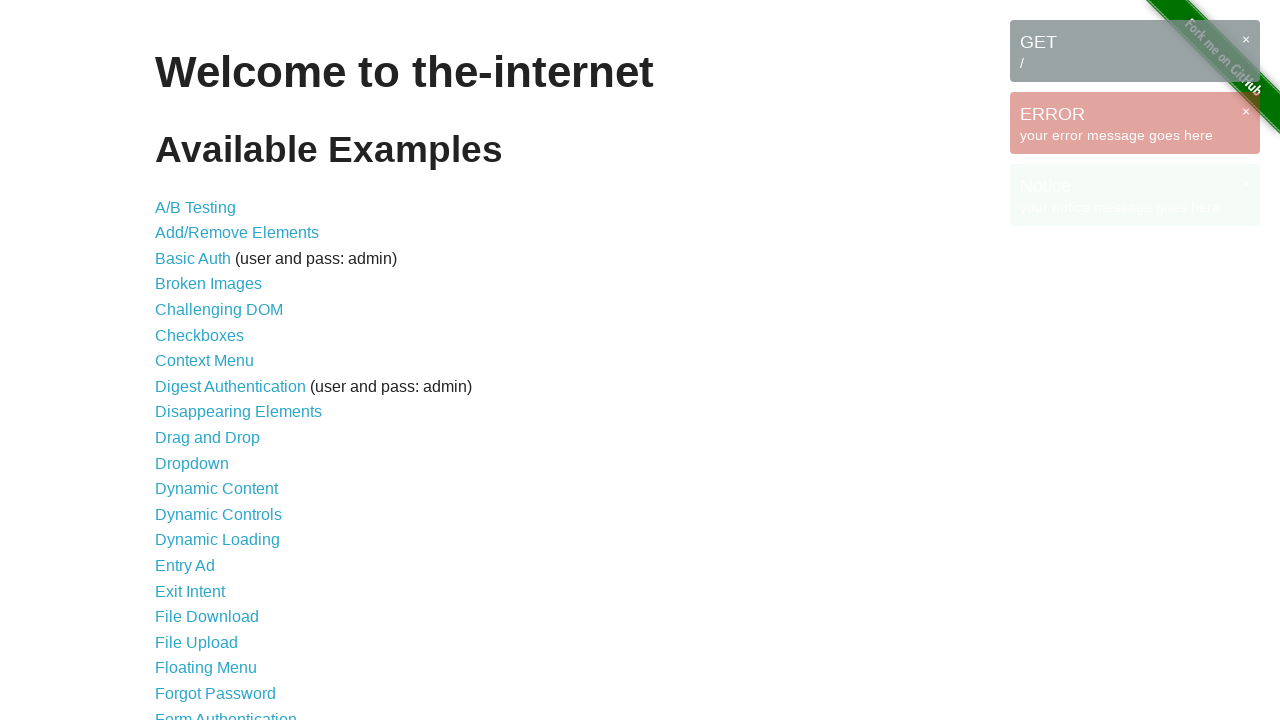

Displayed warning Growl notification
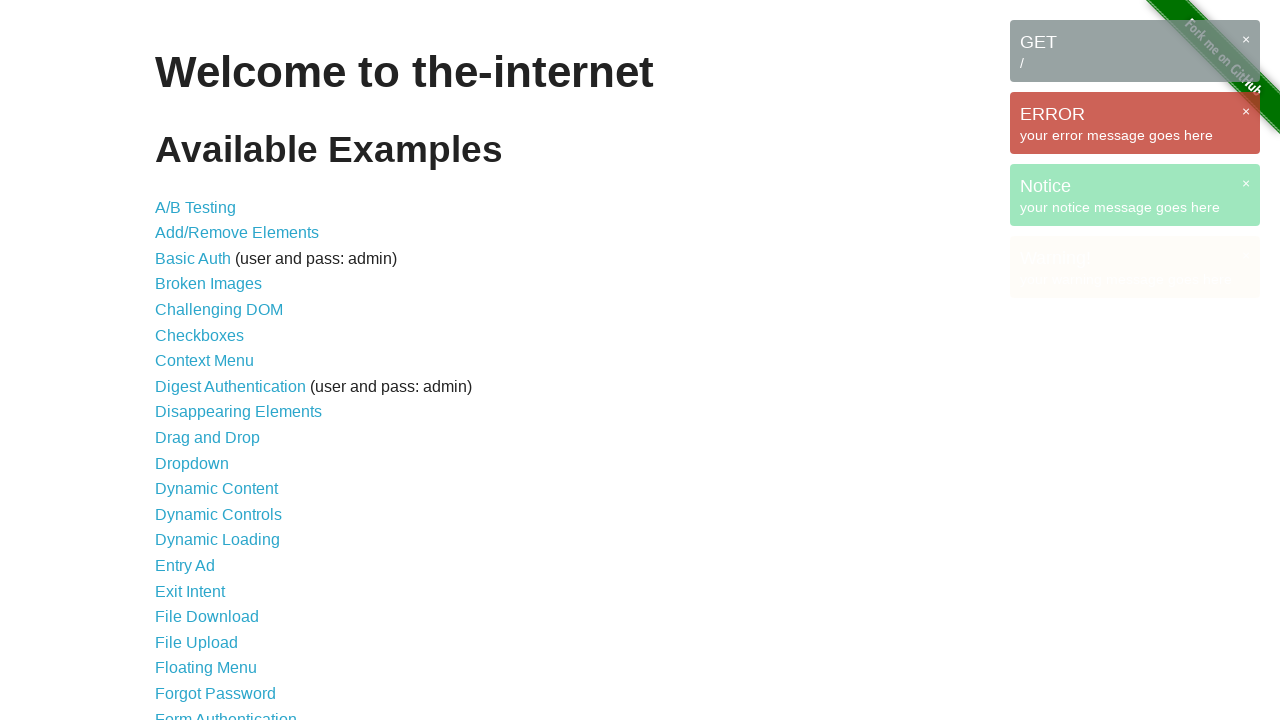

Waited 3 seconds to view all Growl notifications
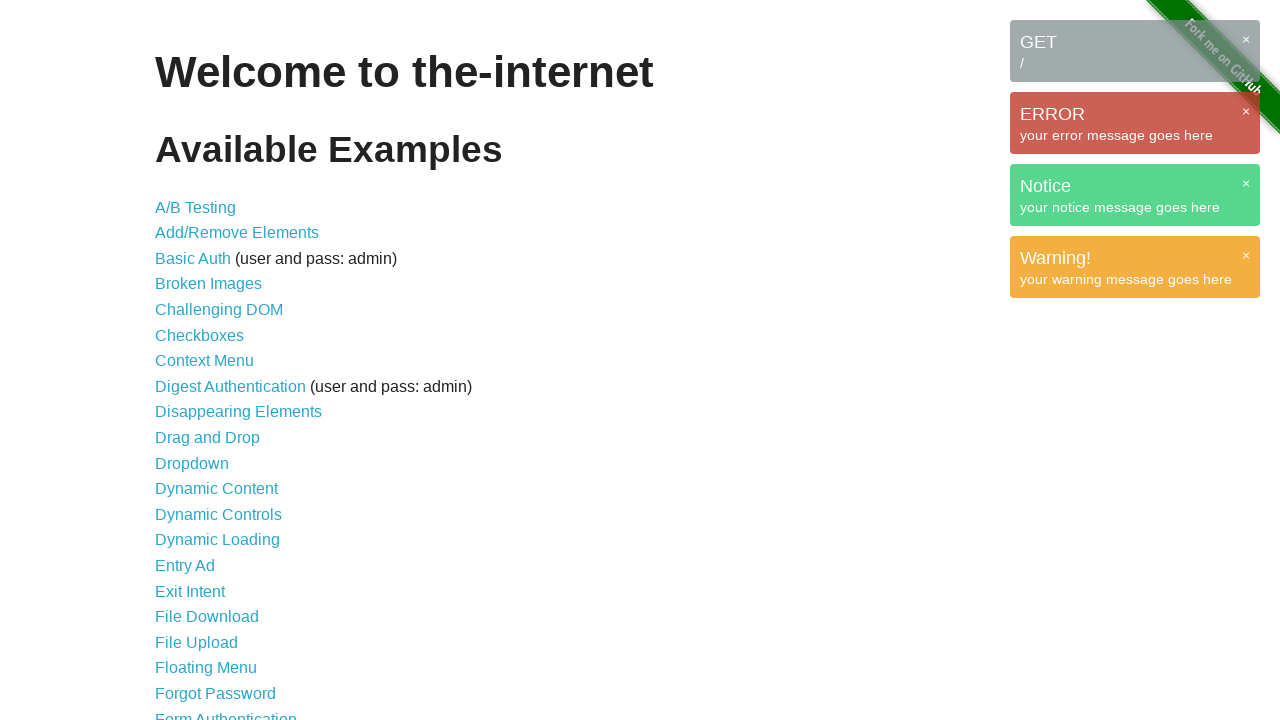

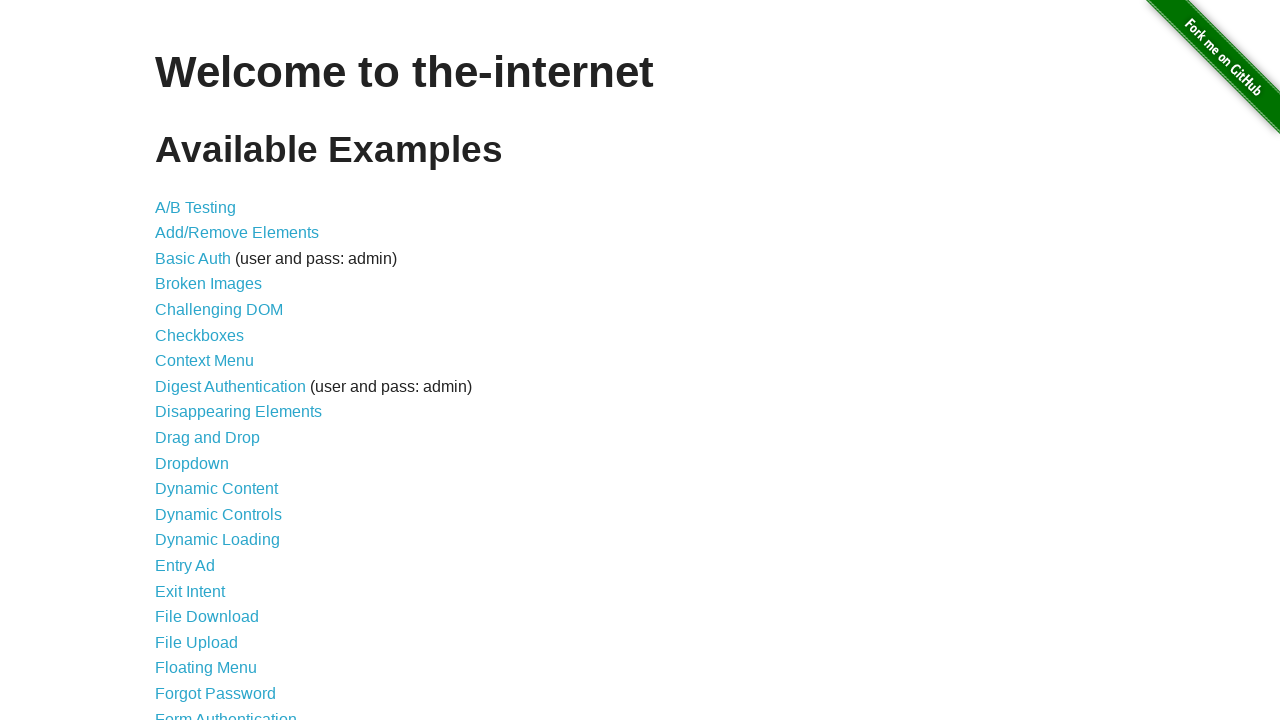